Tests the character limit on the first name field in the add record form

Starting URL: https://demoqa.com/webtables

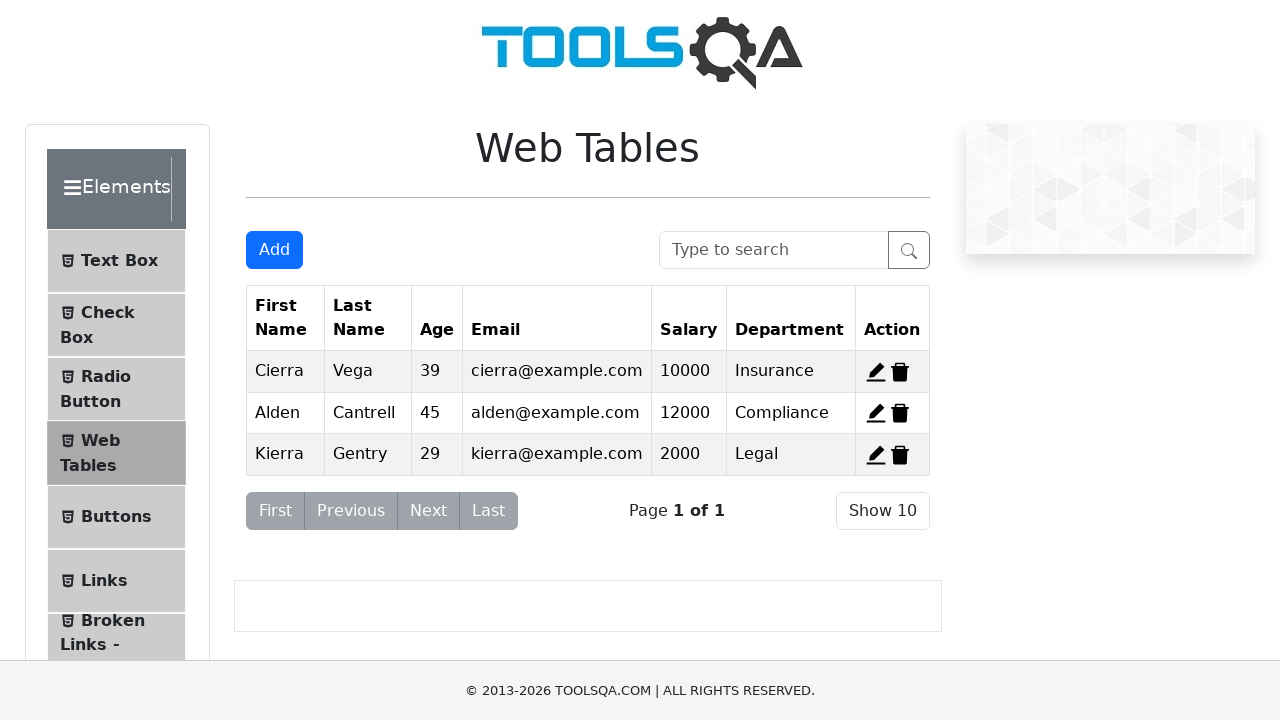

Clicked Add New Record button to open add record modal at (274, 250) on #addNewRecordButton
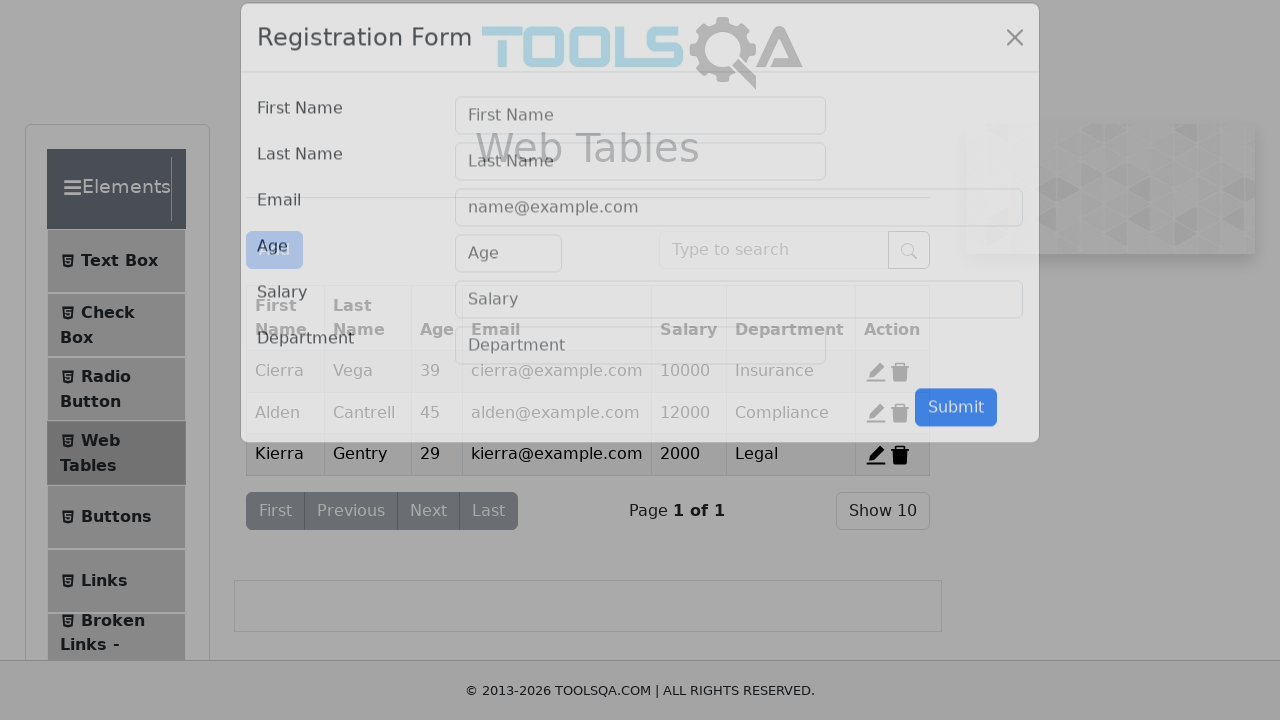

Filled first name field with 30 characters 'wertygfdrtwertygfdrtwertygfdrt' on #firstName
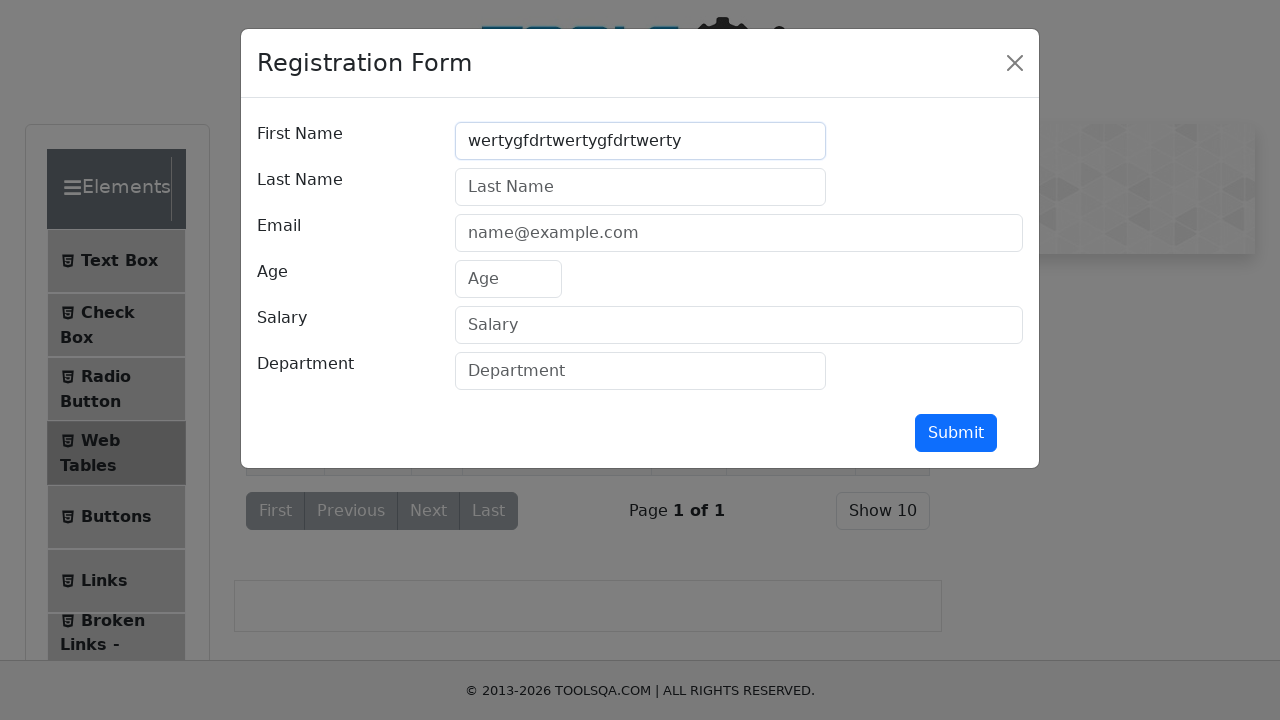

Retrieved first name field value
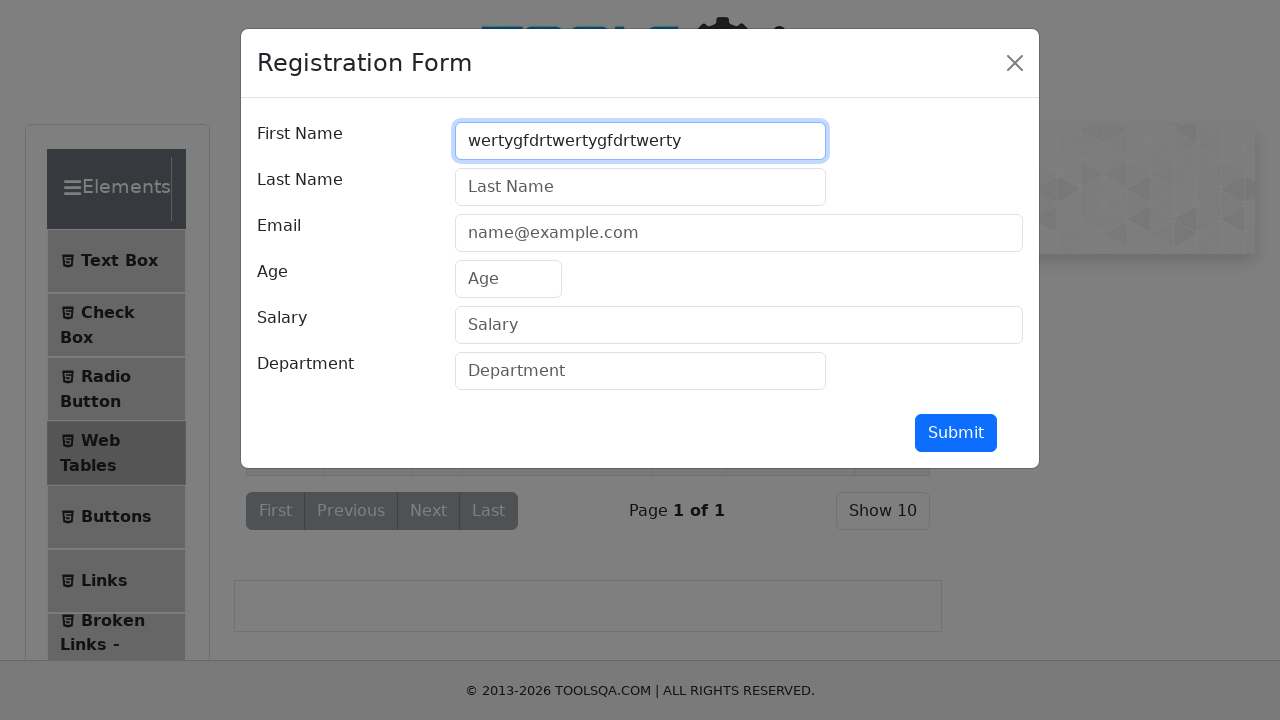

Verified first name field contains exactly 25 characters (character limit enforced)
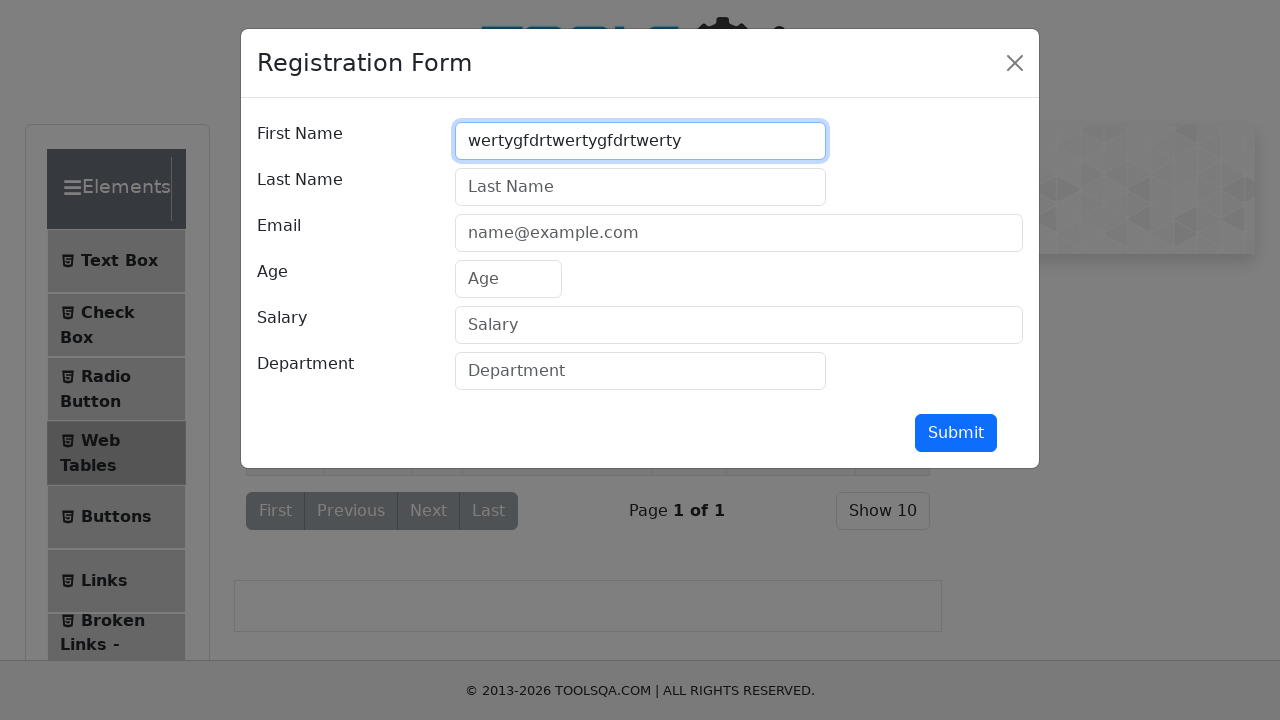

Verified first name field value matches expected truncated text 'wertygfdrtwertygfdrtwerty'
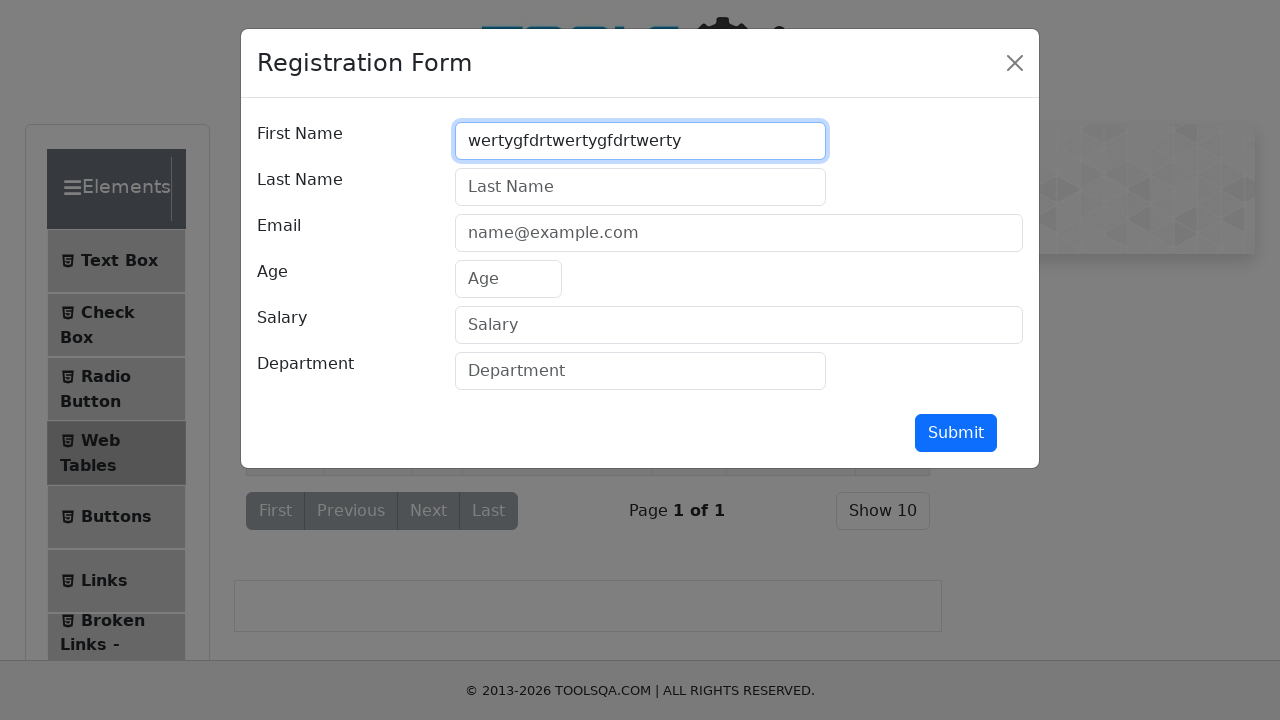

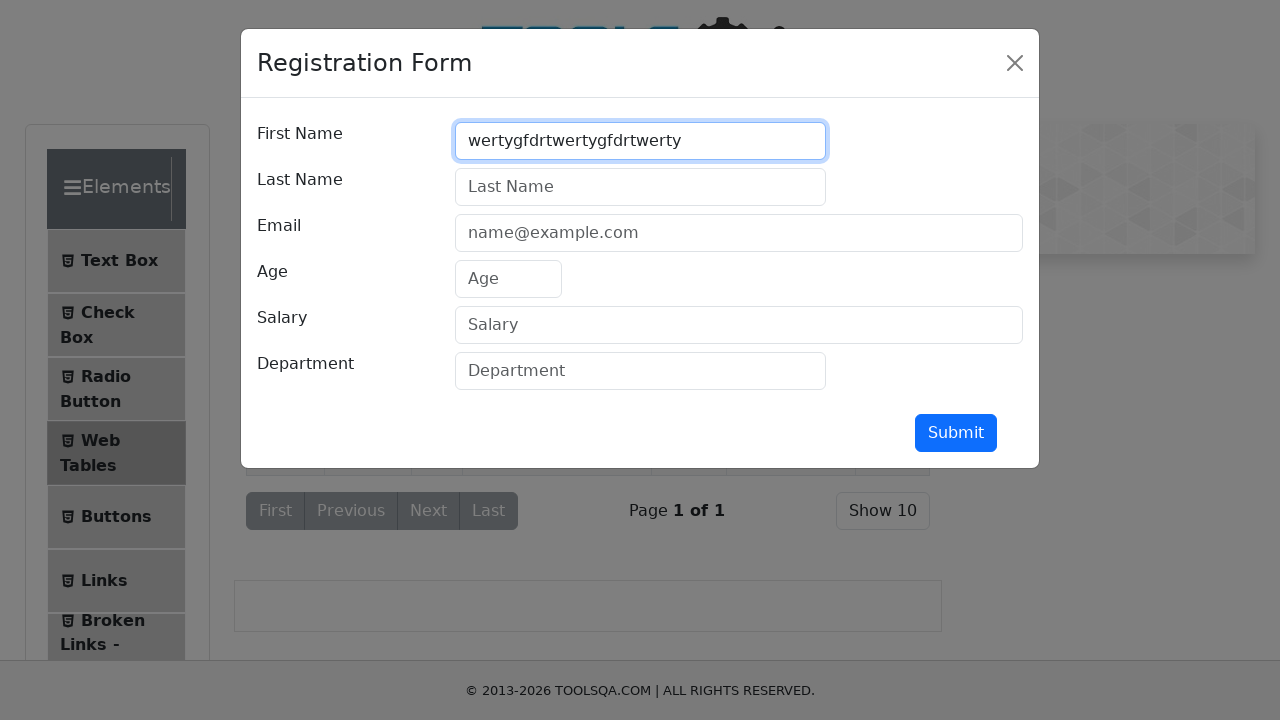